Tests dynamic controls page by clicking the Remove button and verifying the Add button appears after the checkbox is removed

Starting URL: http://the-internet.herokuapp.com/dynamic_controls

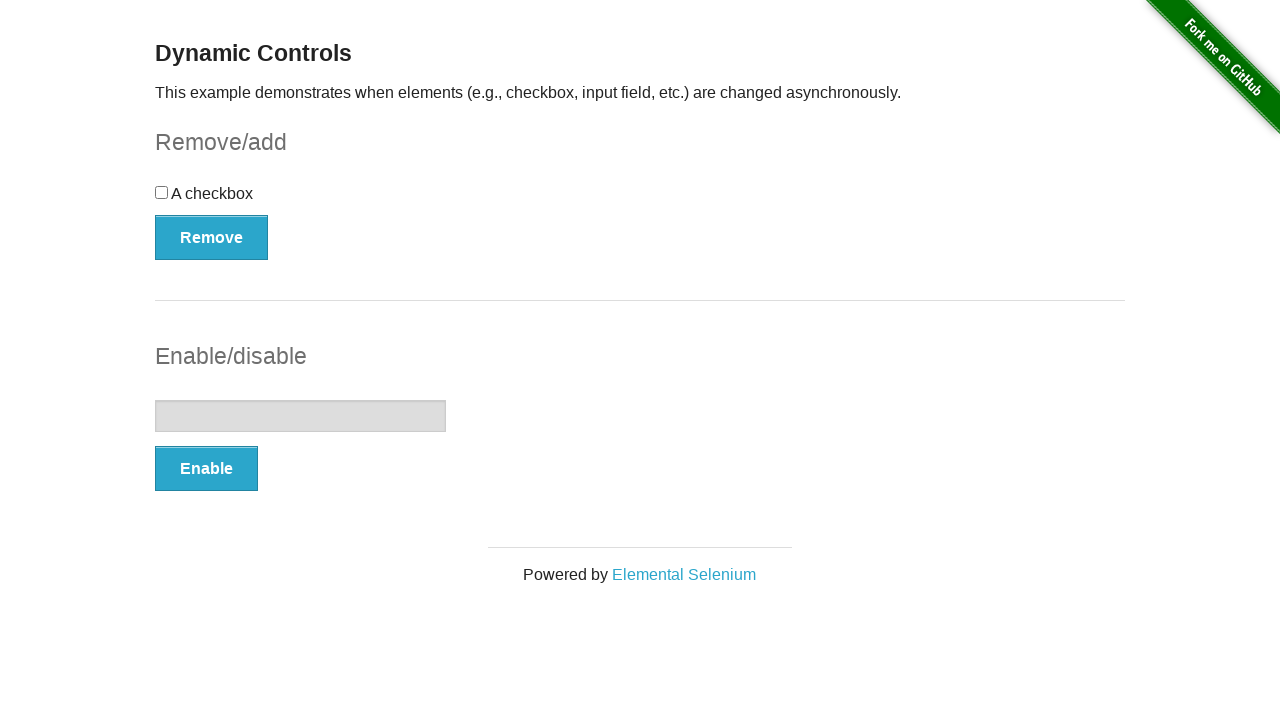

Clicked the Remove button to remove the checkbox at (212, 237) on xpath=//*[.='Remove']
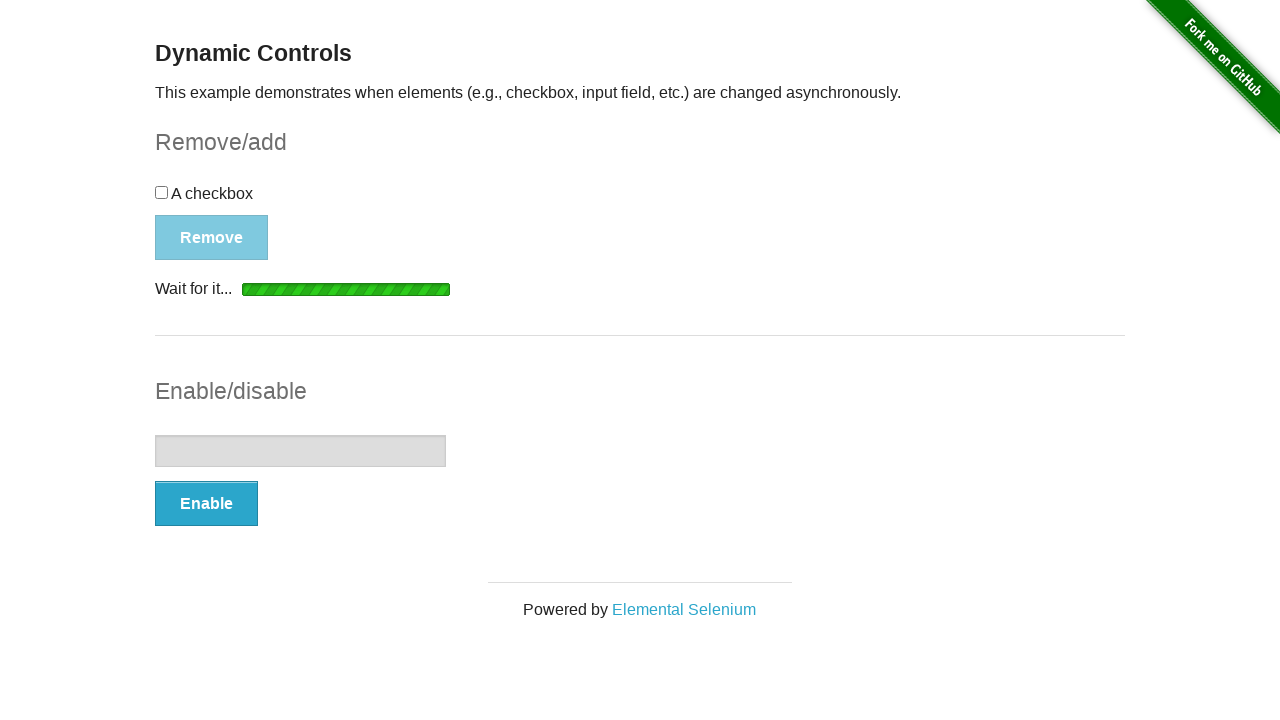

Verified that the Add button is now visible after removing the checkbox
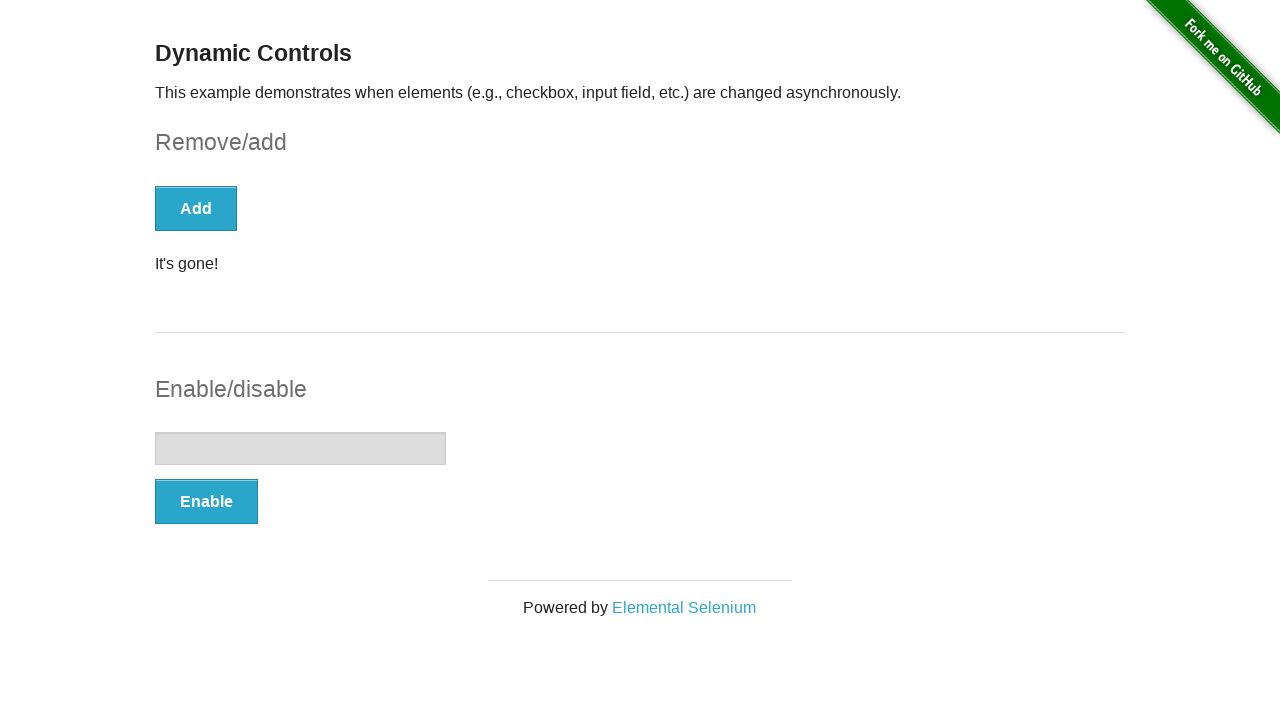

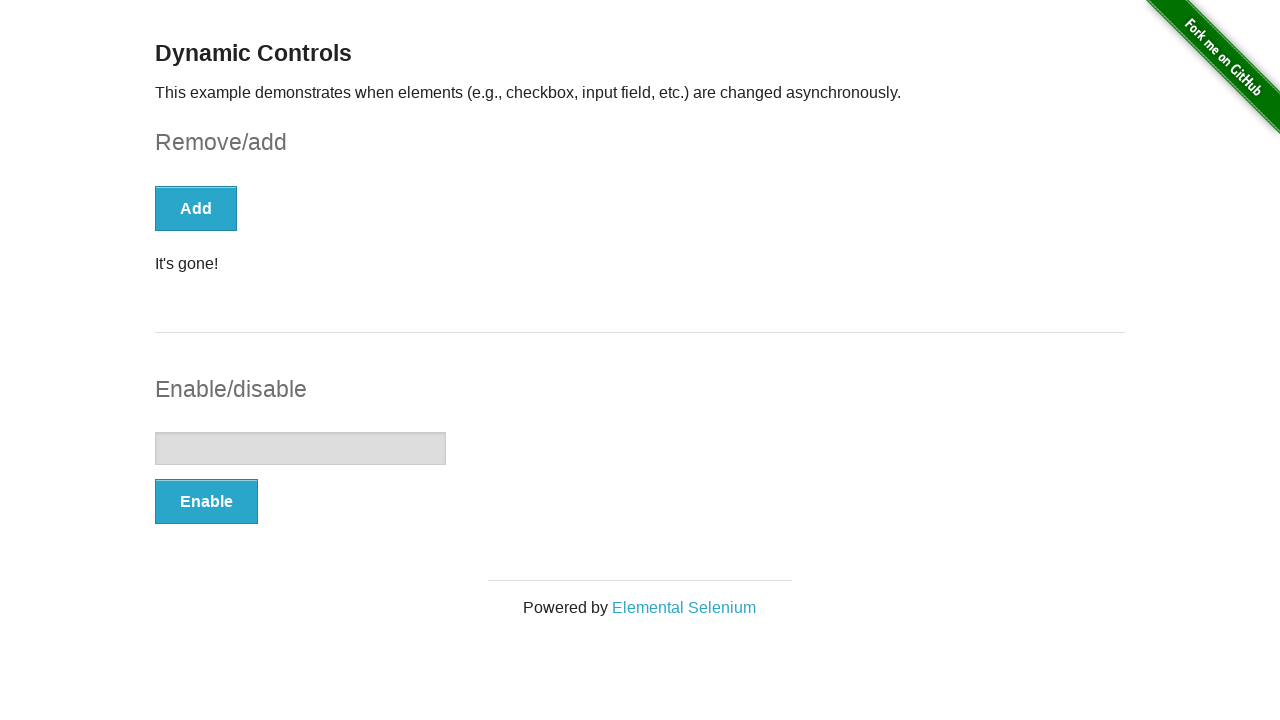